Tests the age form by entering a name and age, submitting the form, and verifying the response message

Starting URL: https://acctabootcamp.github.io/site/examples/age

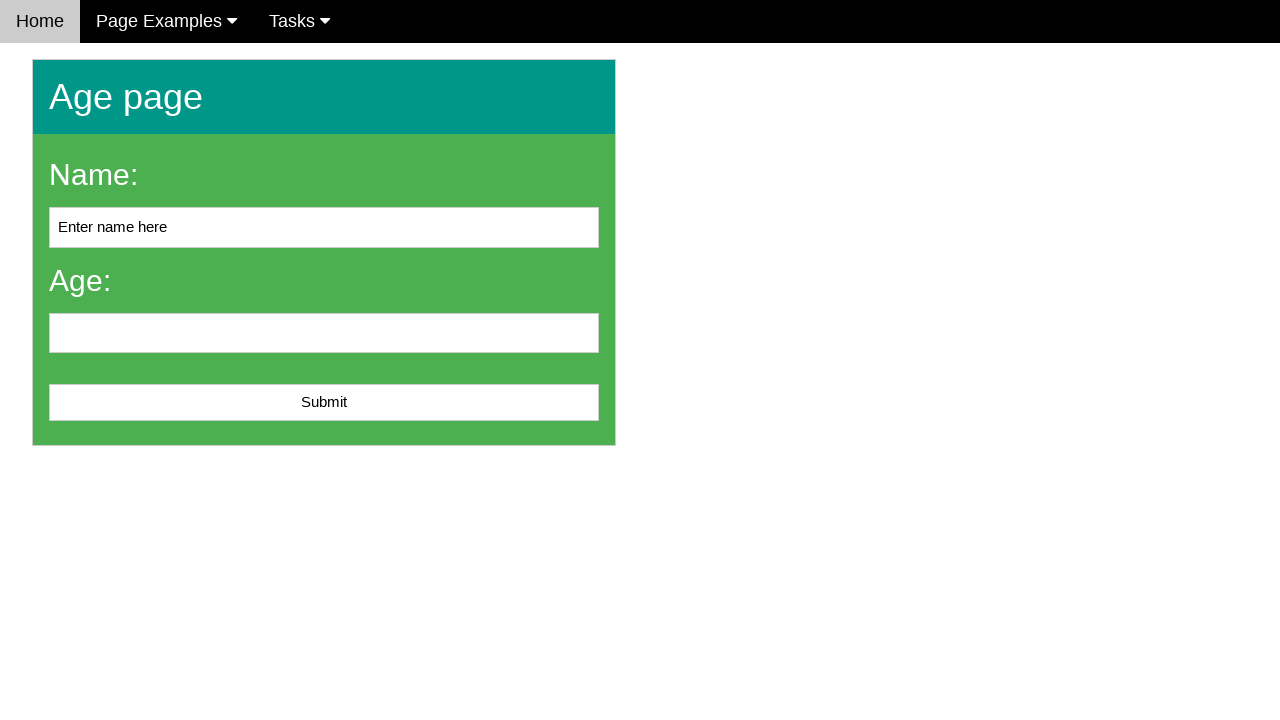

Cleared the name field on #name
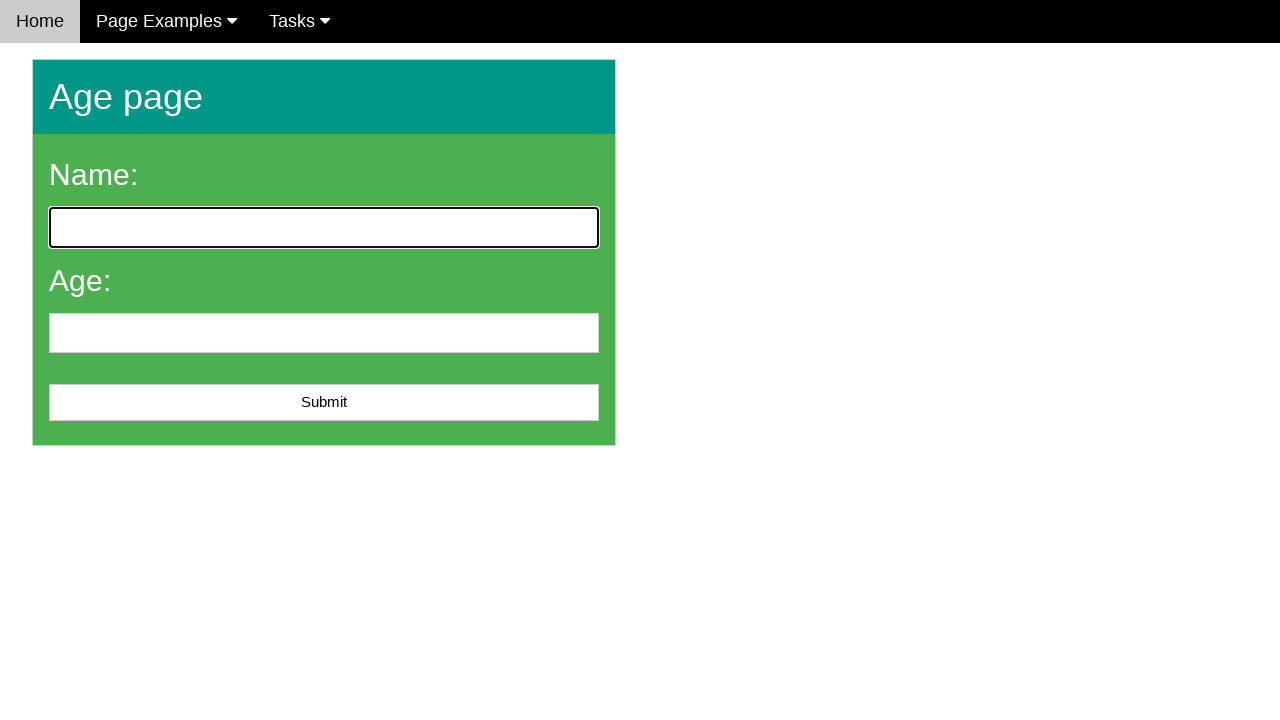

Filled name field with 'John Smith' on #name
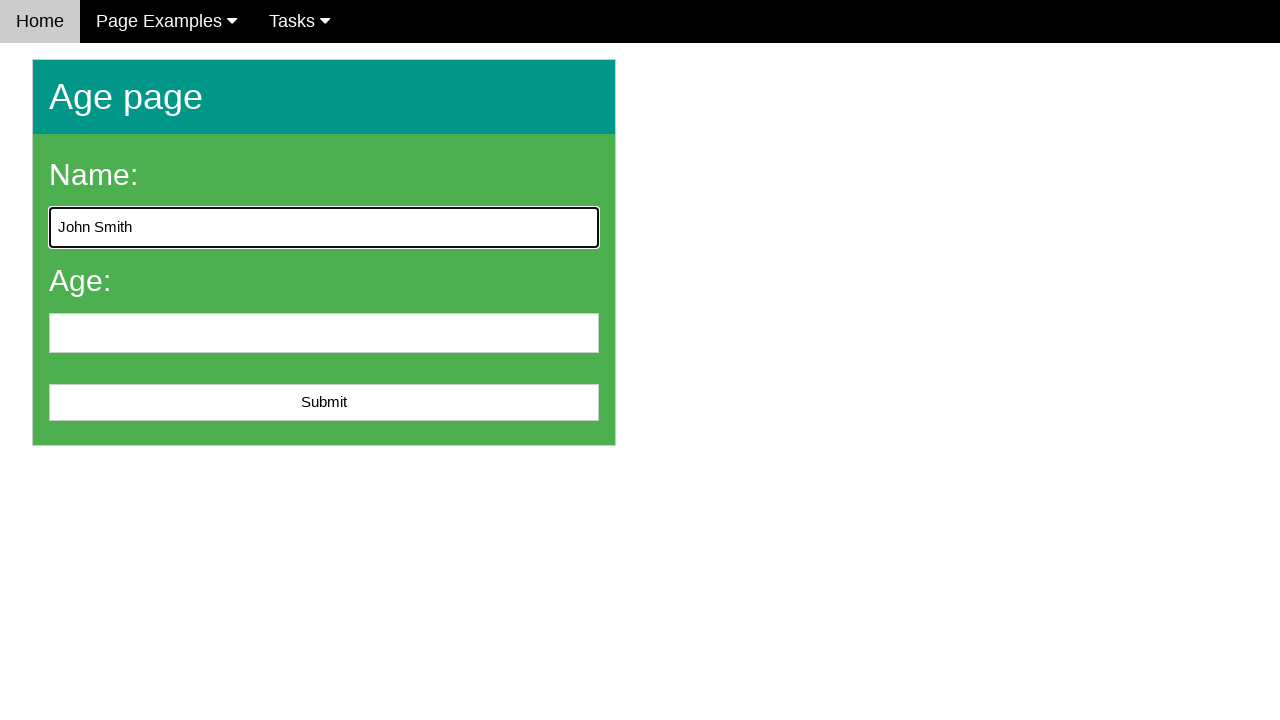

Filled age field with '25' on #age
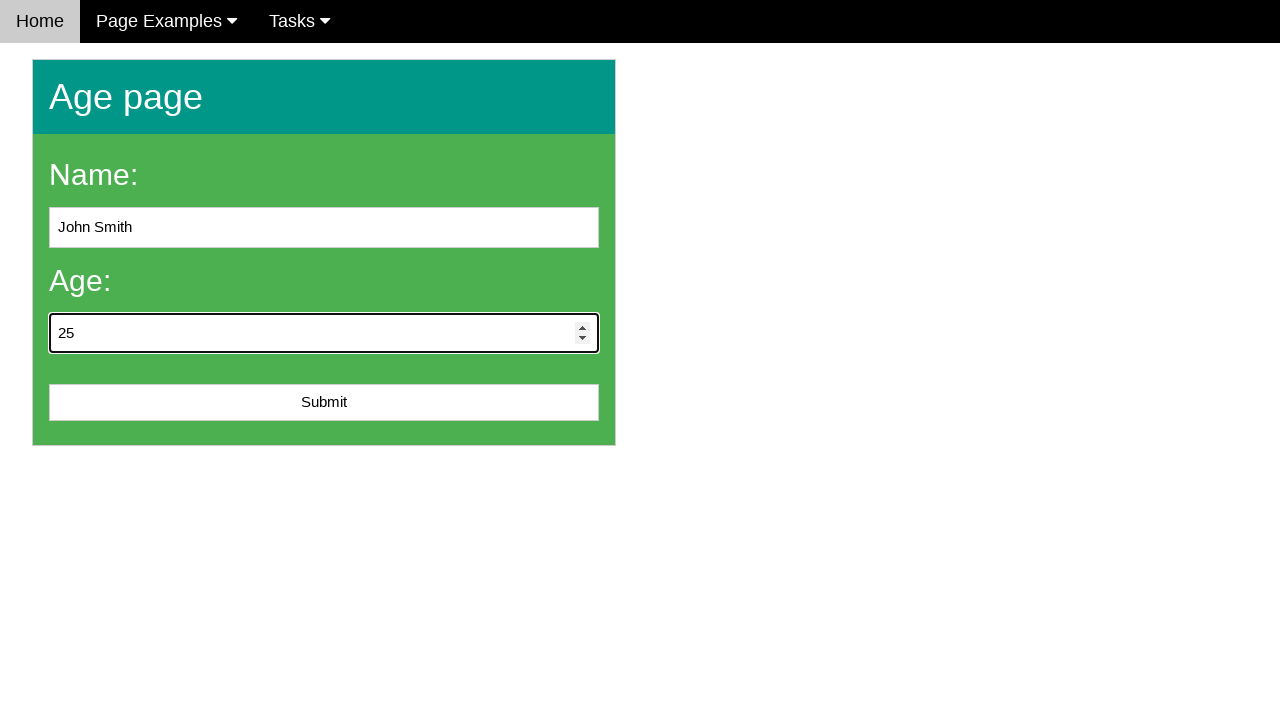

Clicked the submit button at (324, 403) on #submit
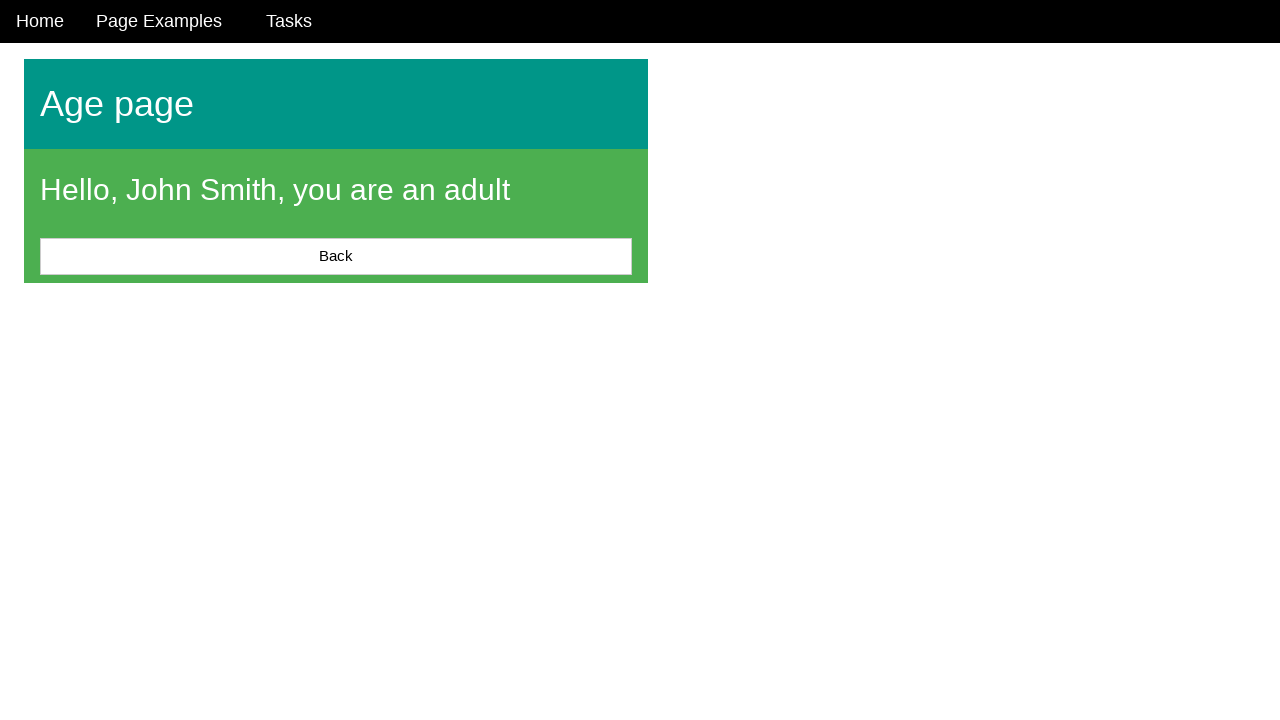

Message element appeared after form submission
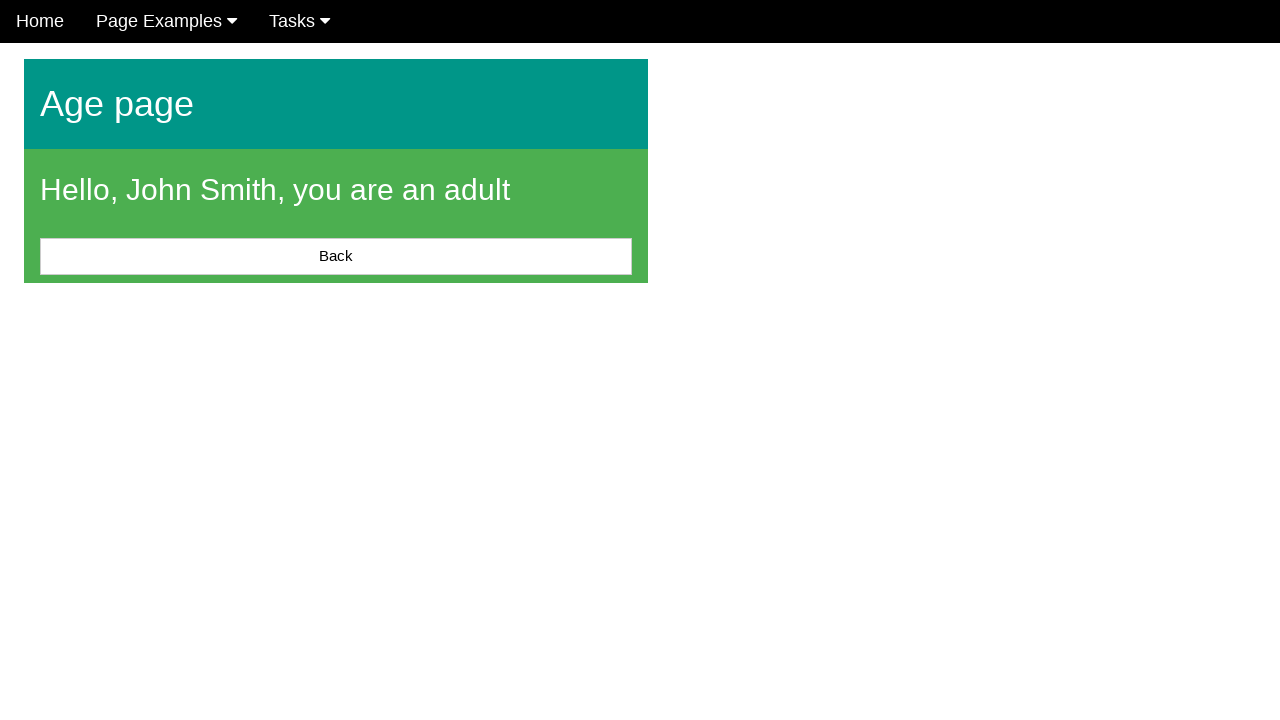

Retrieved message text content
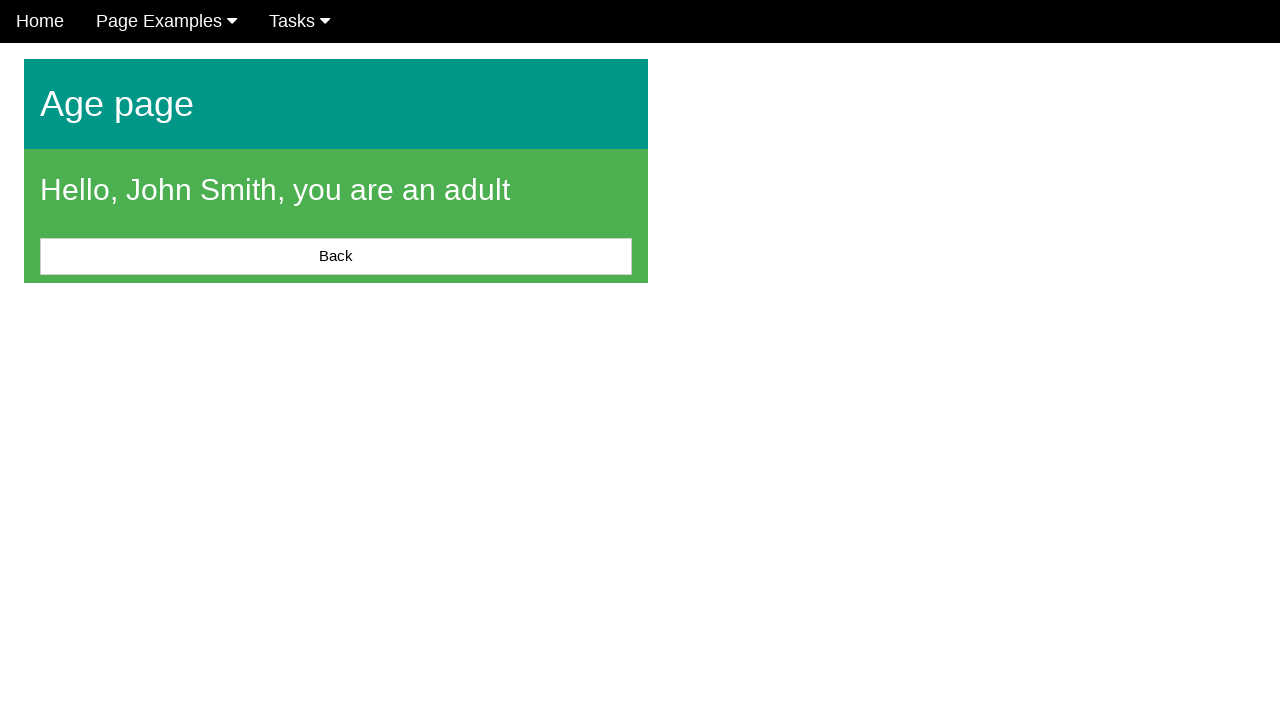

Verified that message is not None
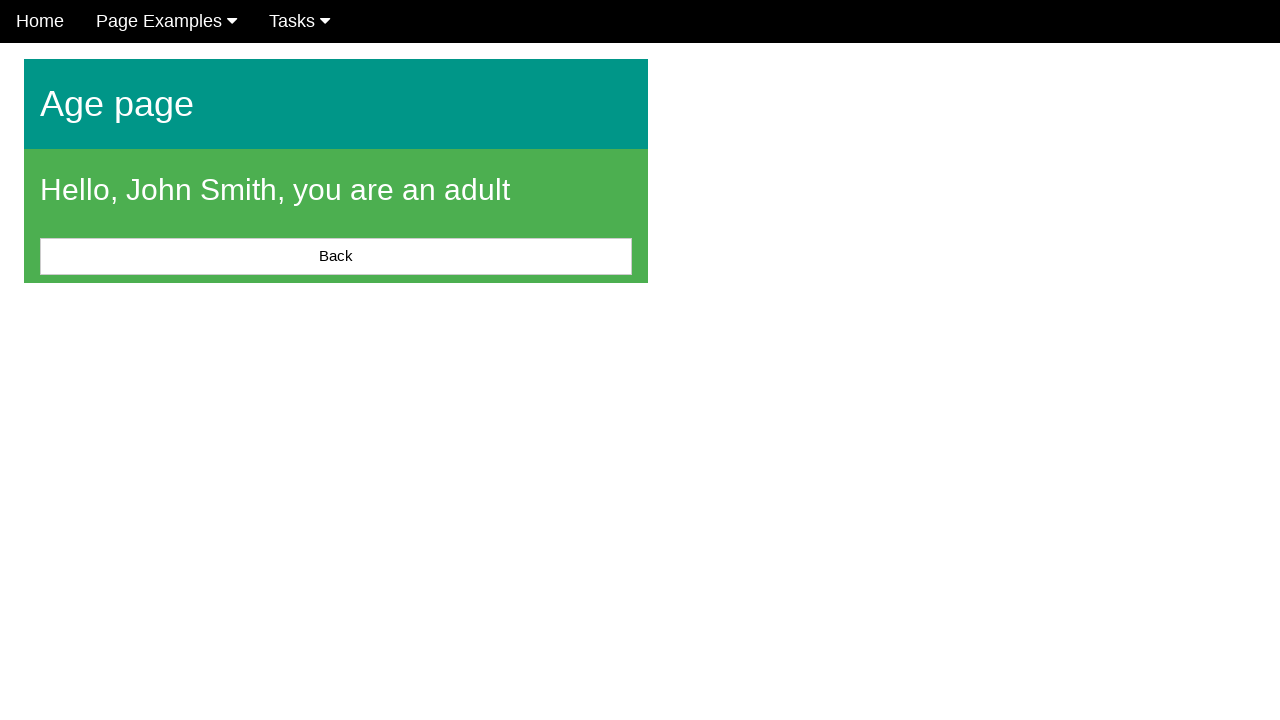

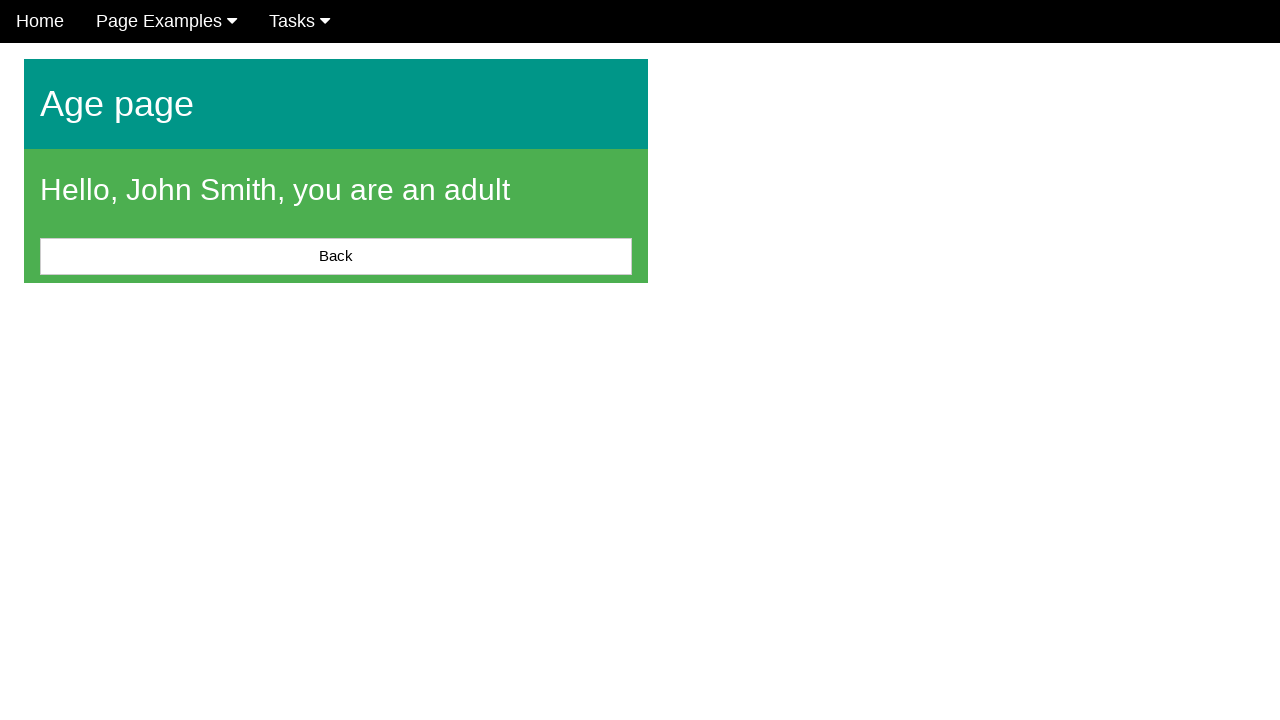